Tests that clicking the Orders link displays a login button prompt for unauthenticated users

Starting URL: https://www.bstackdemo.com/

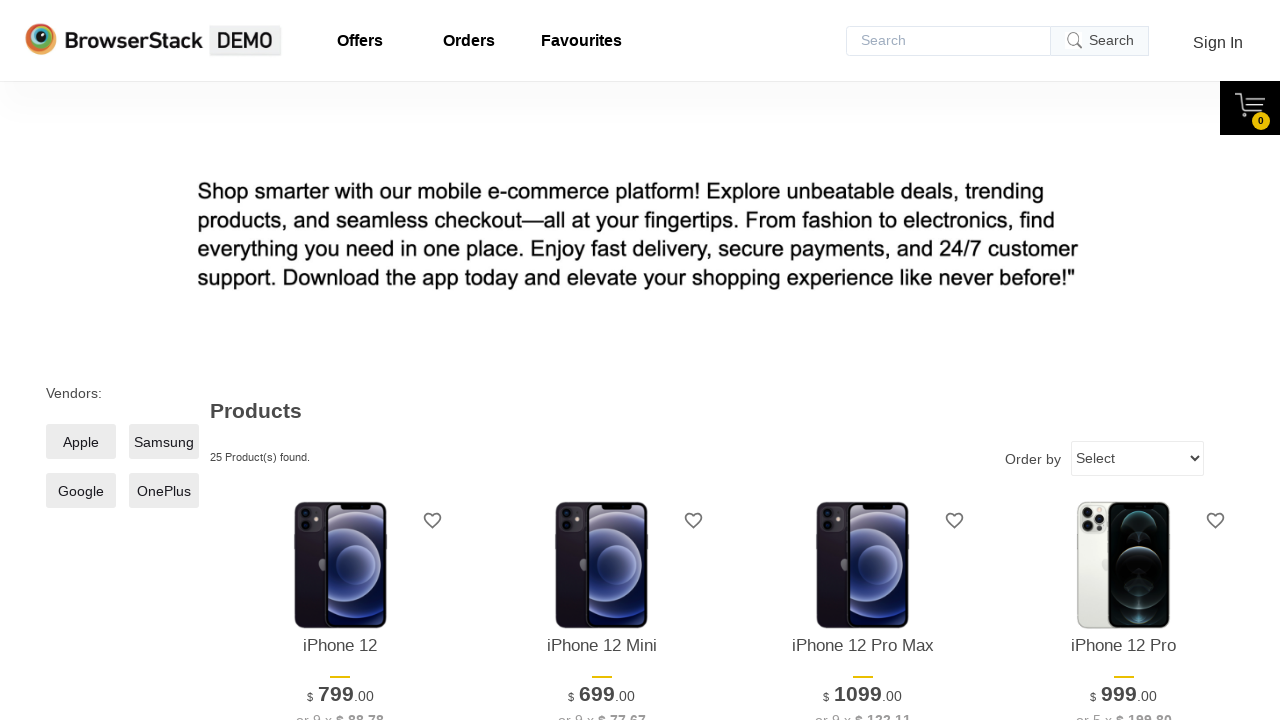

Clicked Orders link at (469, 41) on a#orders
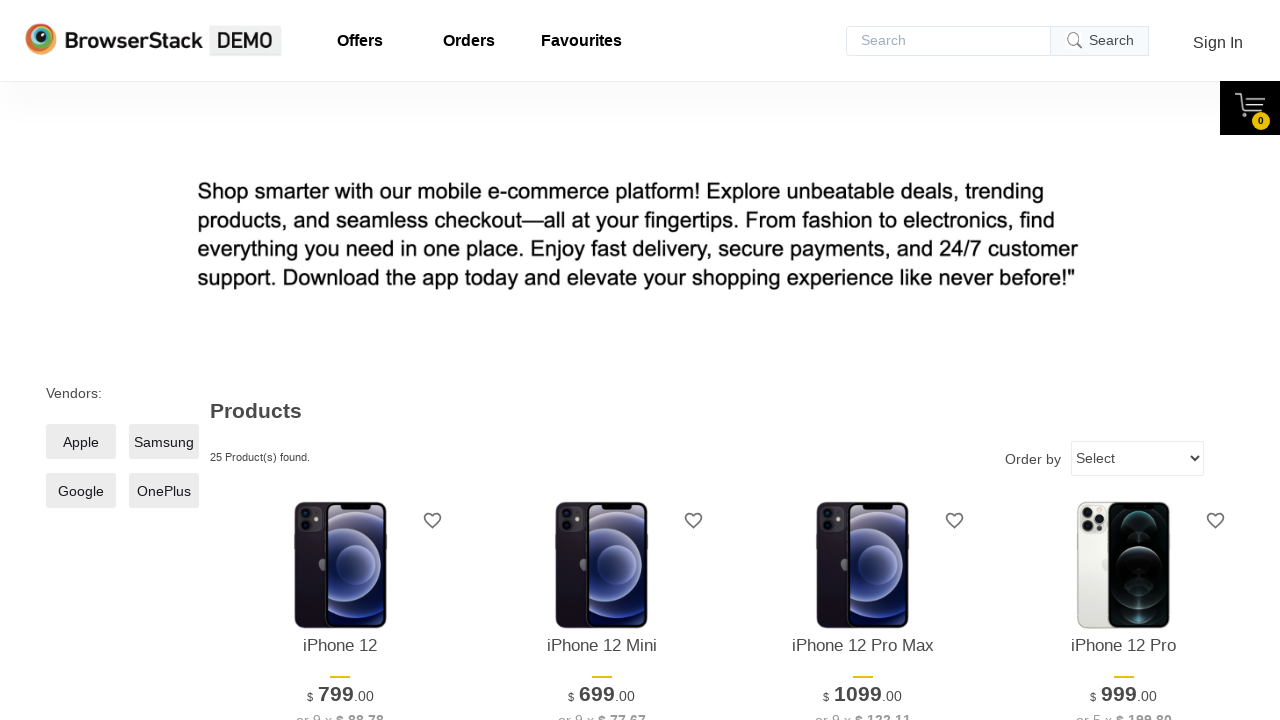

Login button selector appeared
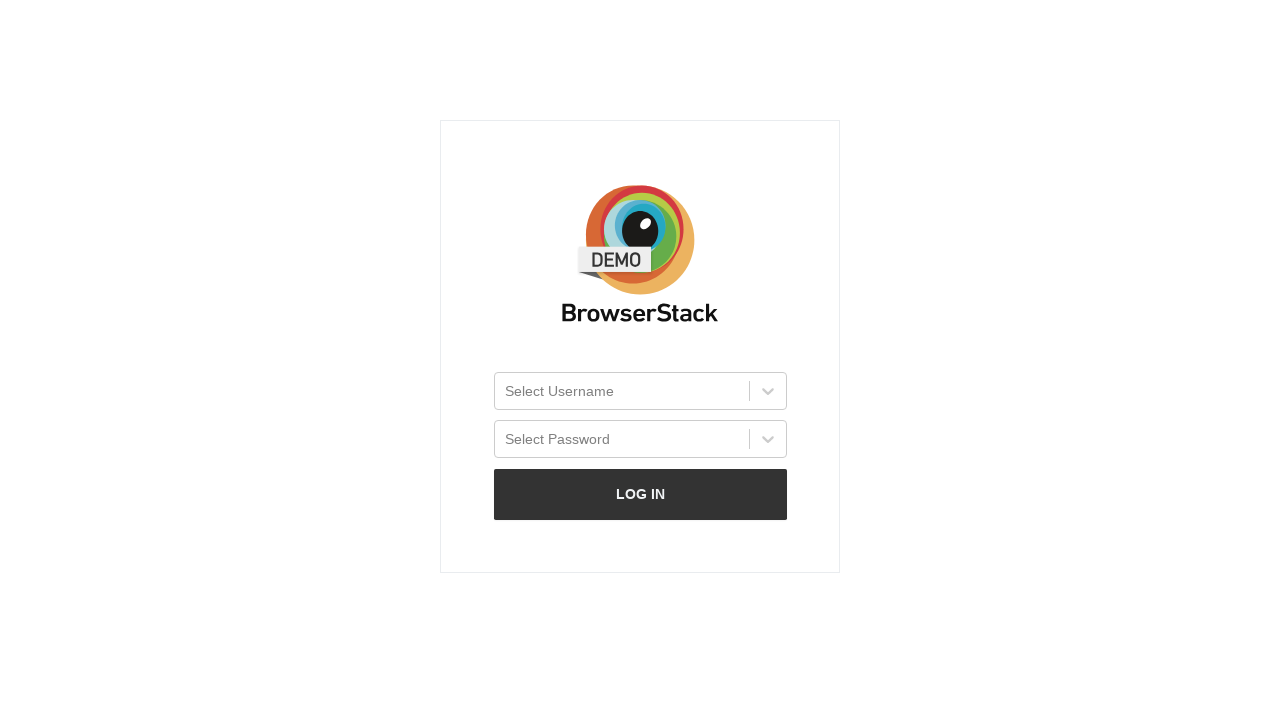

Verified login button is visible for unauthenticated user
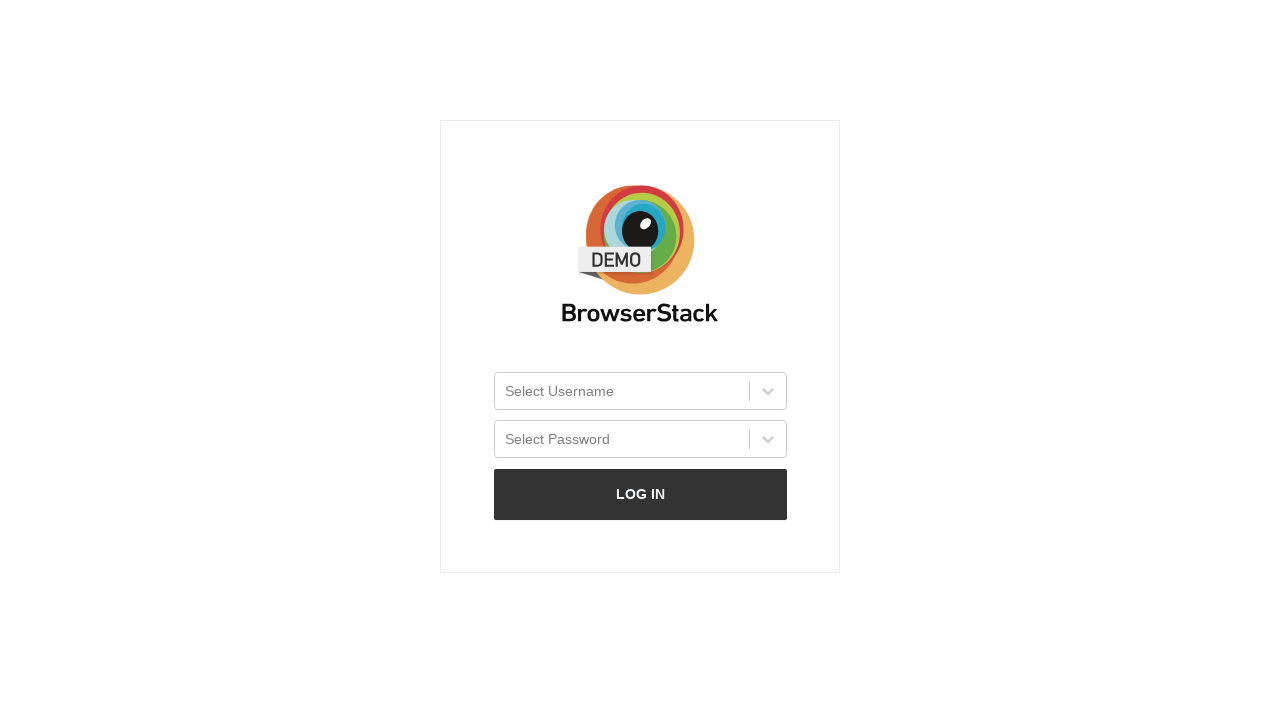

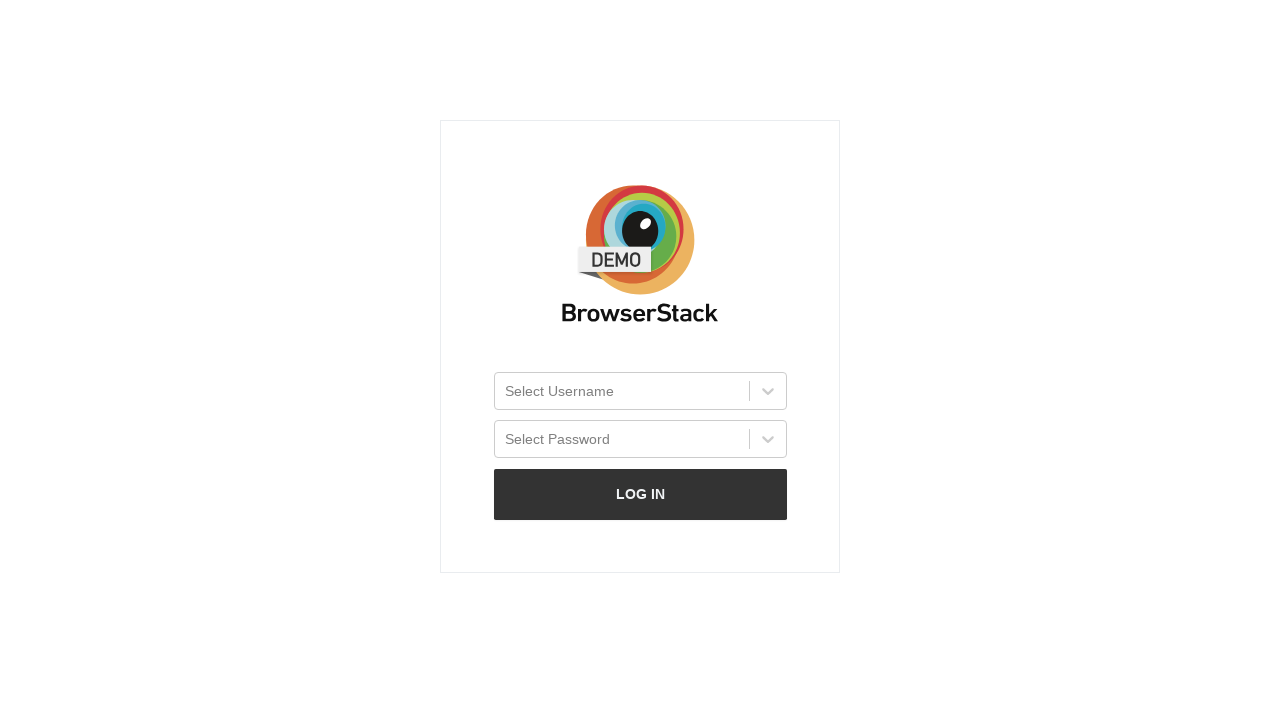